Tests the alphabetical sorting functionality on a produce table by selecting 20 results, clicking the sort column header, and verifying the items are sorted correctly

Starting URL: https://rahulshettyacademy.com/seleniumPractise/#/offers

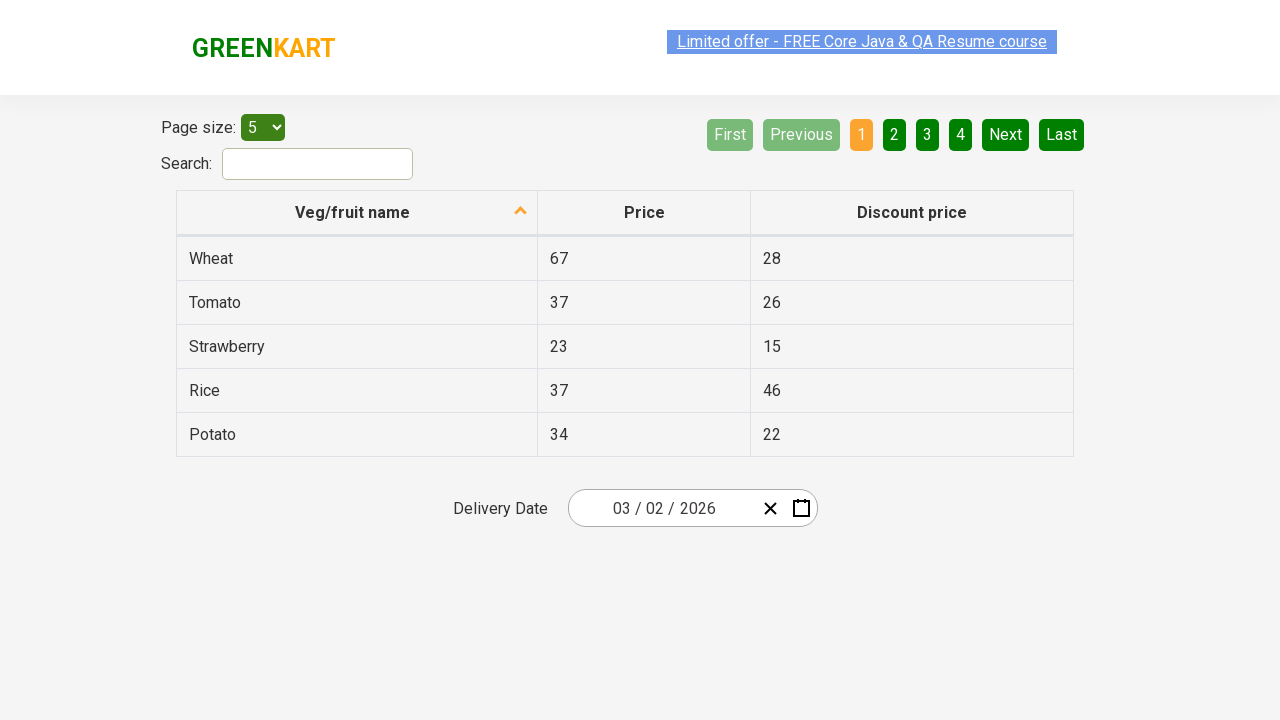

Waited for produce table to load
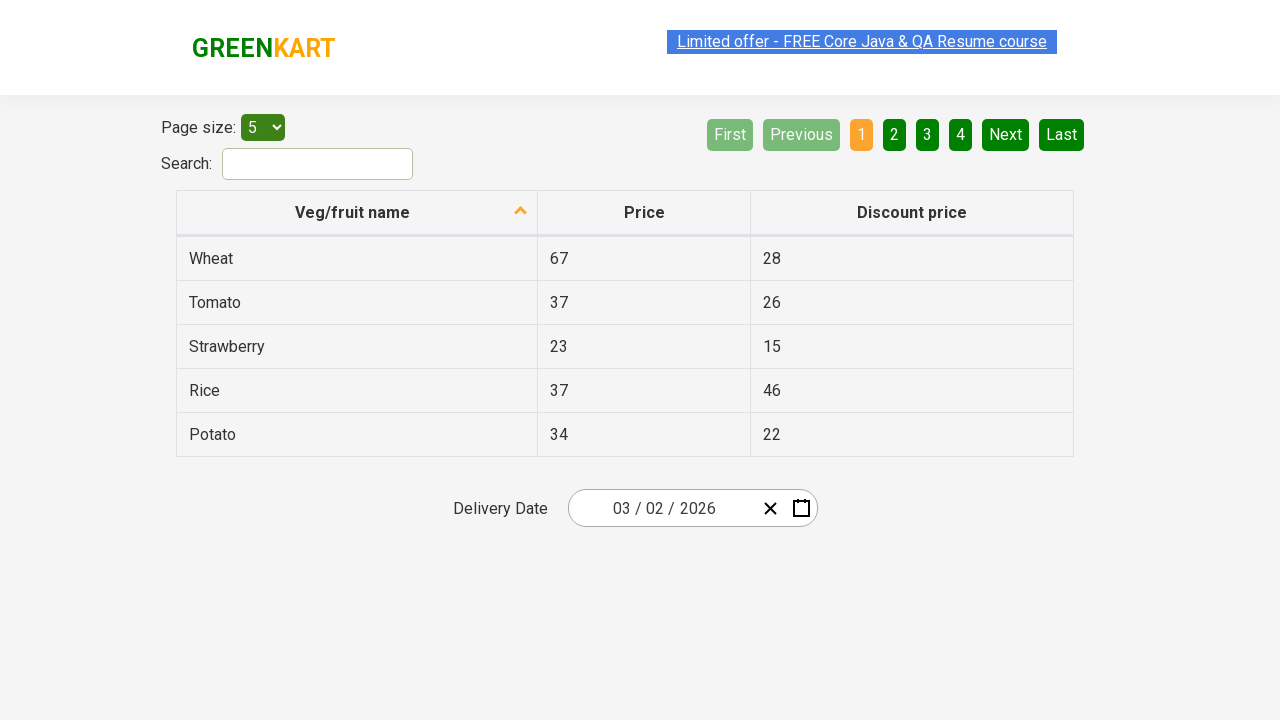

Selected 20 results from page size dropdown on select
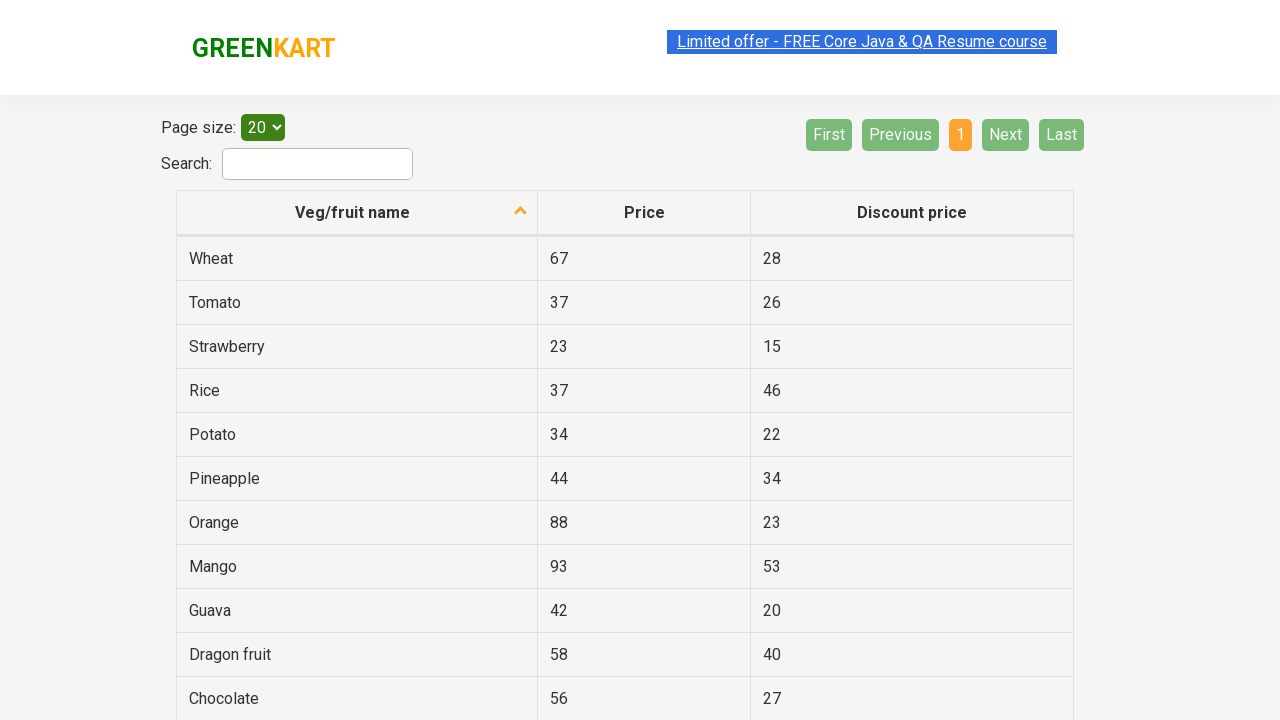

Waited for page to update with 20 results
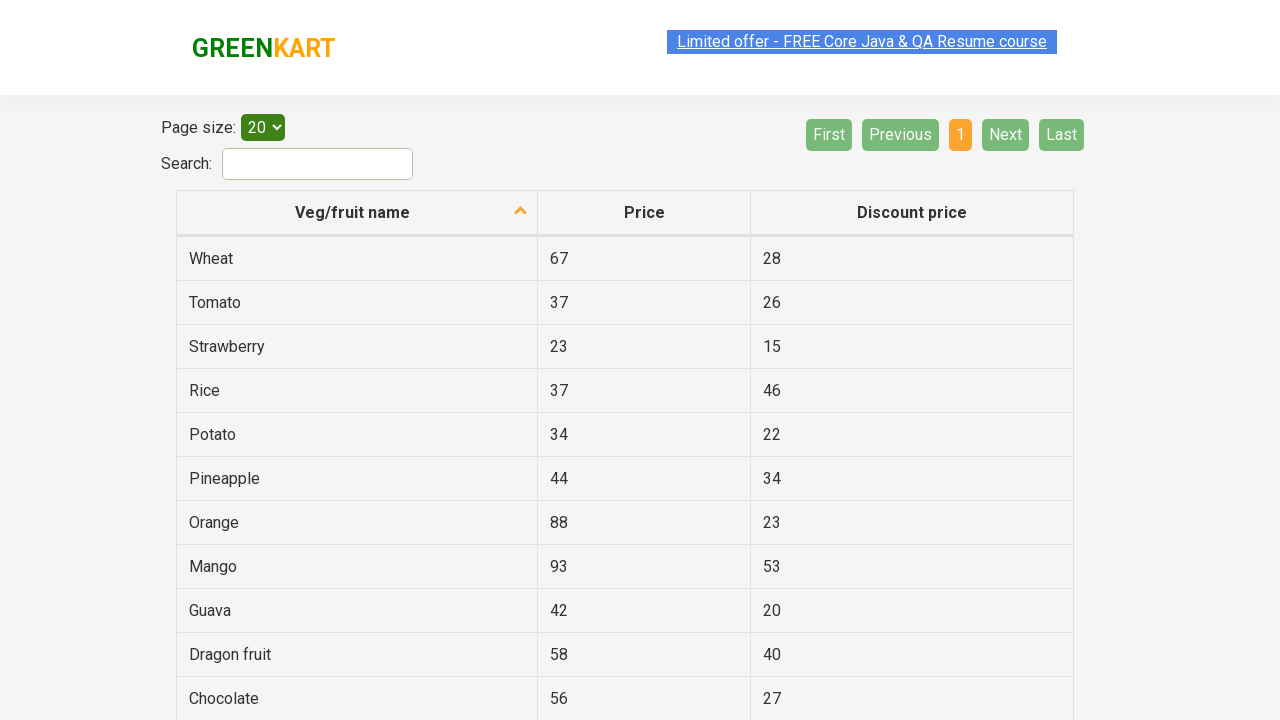

Retrieved initial list of produce names before sorting
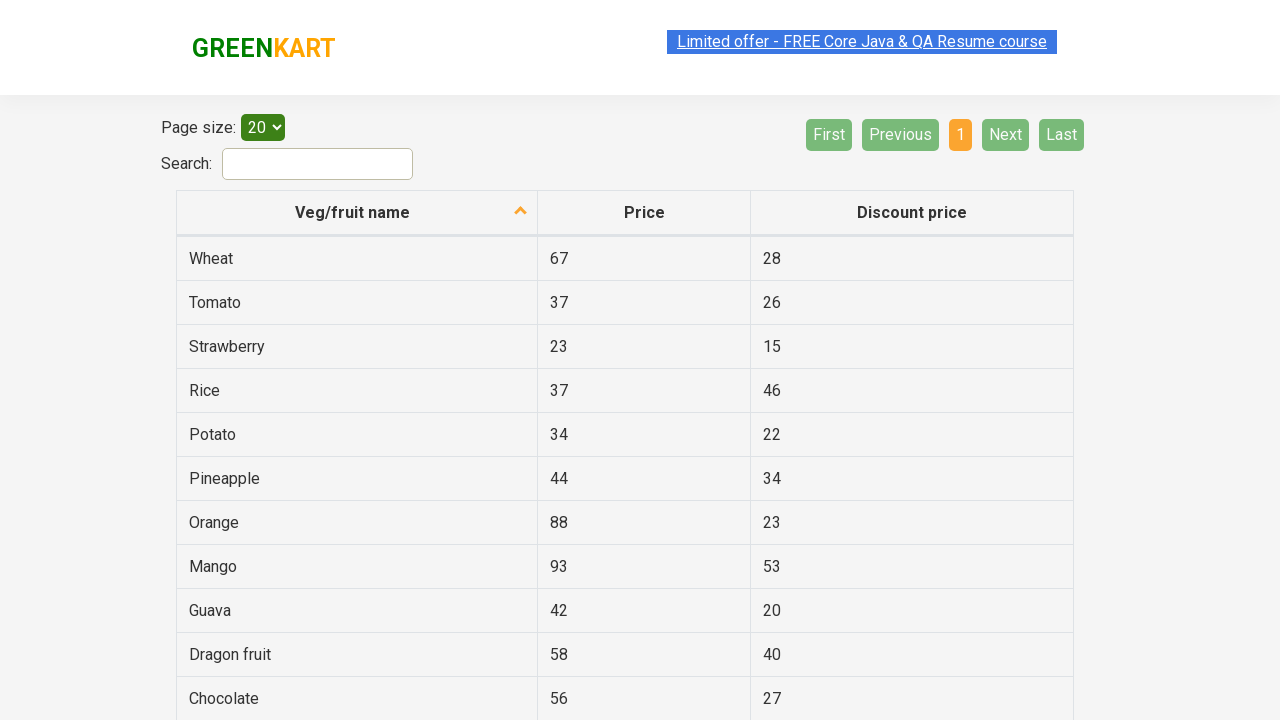

Created expected alphabetically sorted list for comparison
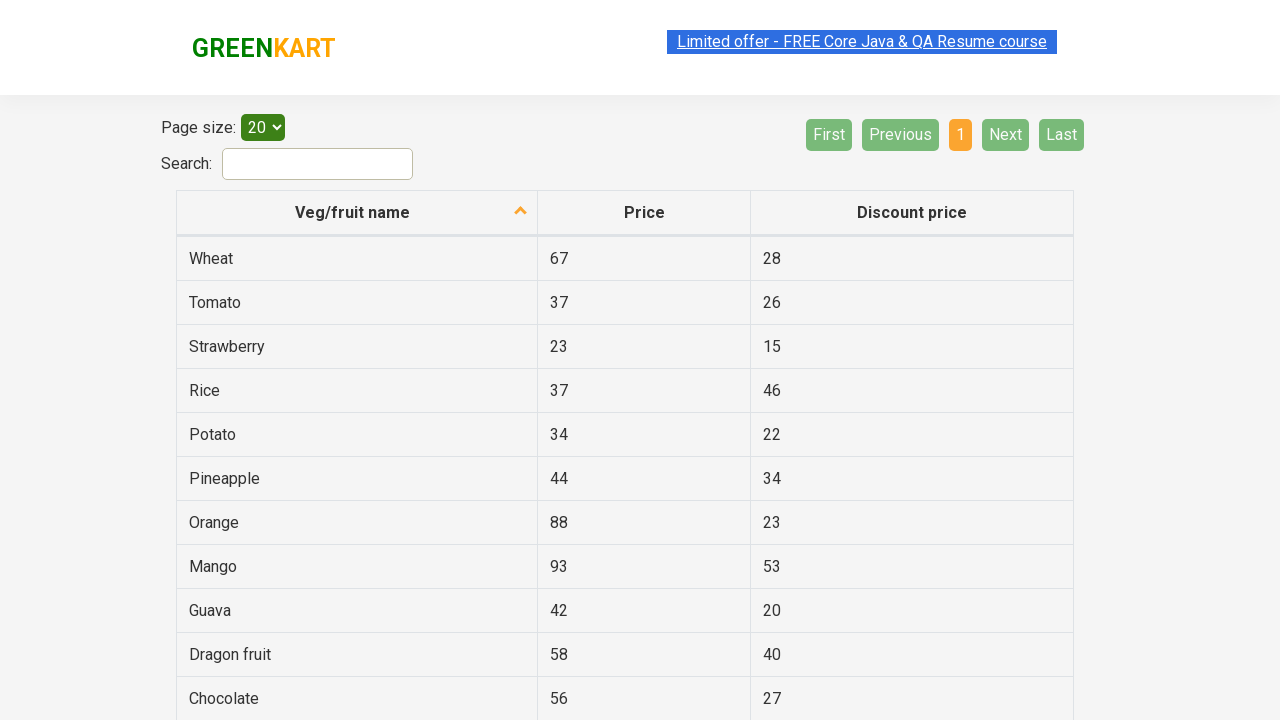

Clicked Veg/Fruit column header to trigger sorting at (357, 213) on th:has-text('Veg/Fruit')
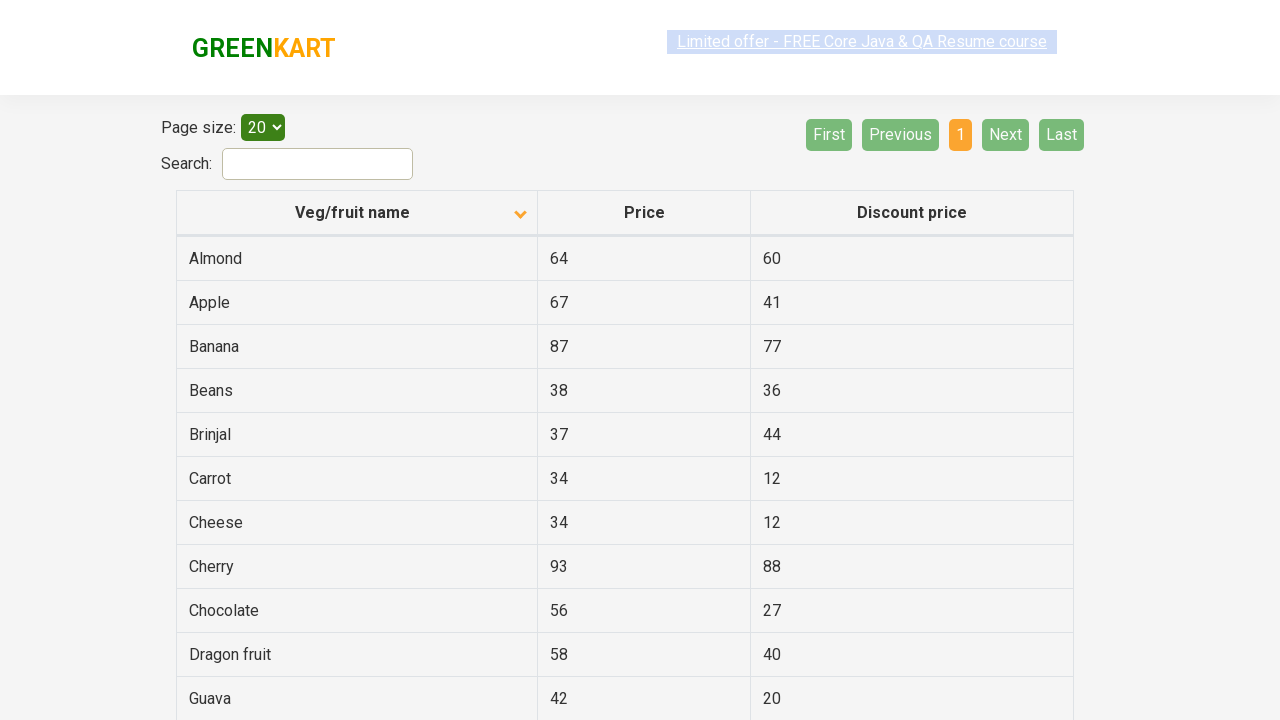

Waited for sorting animation to complete
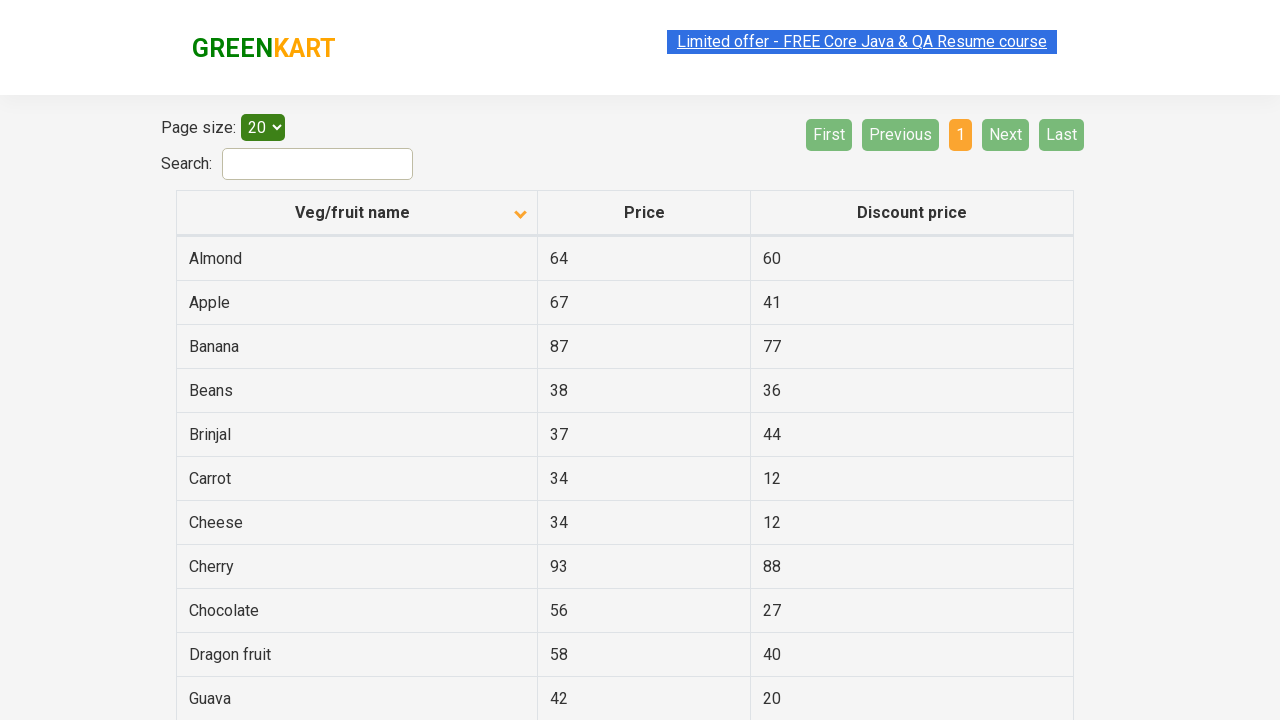

Retrieved list of produce names after sorting
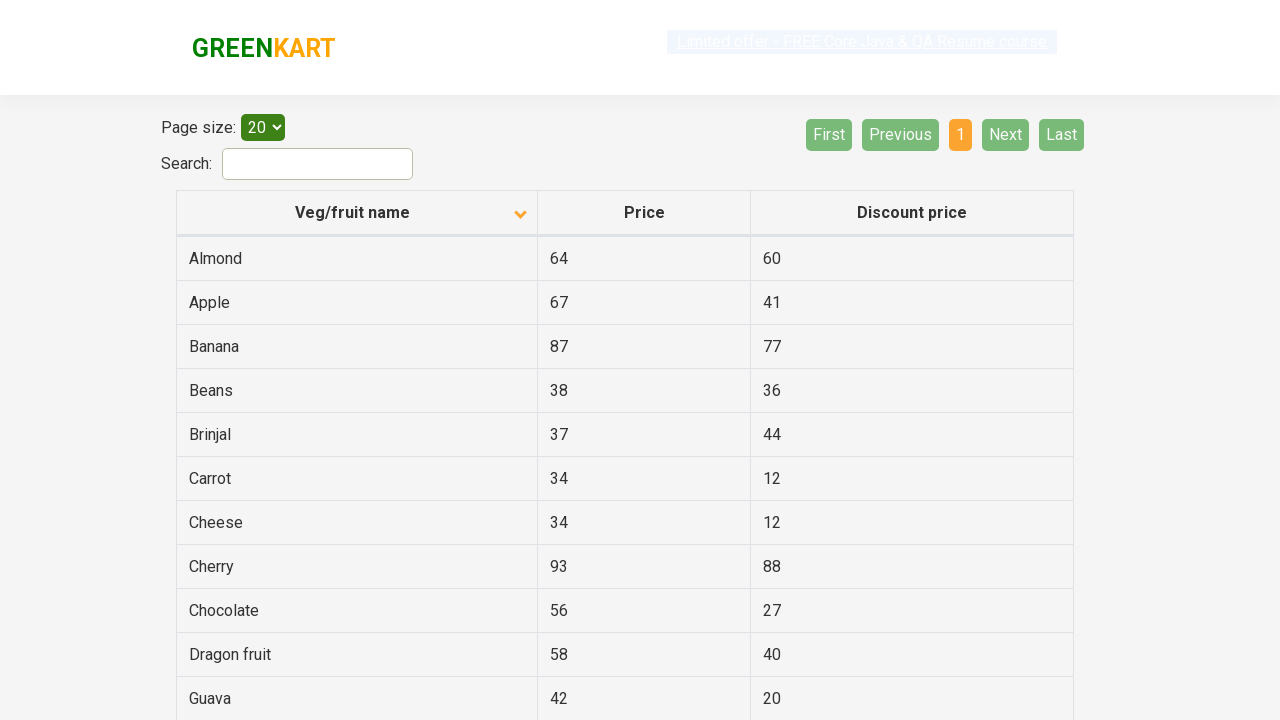

Verified that produce list is correctly sorted alphabetically
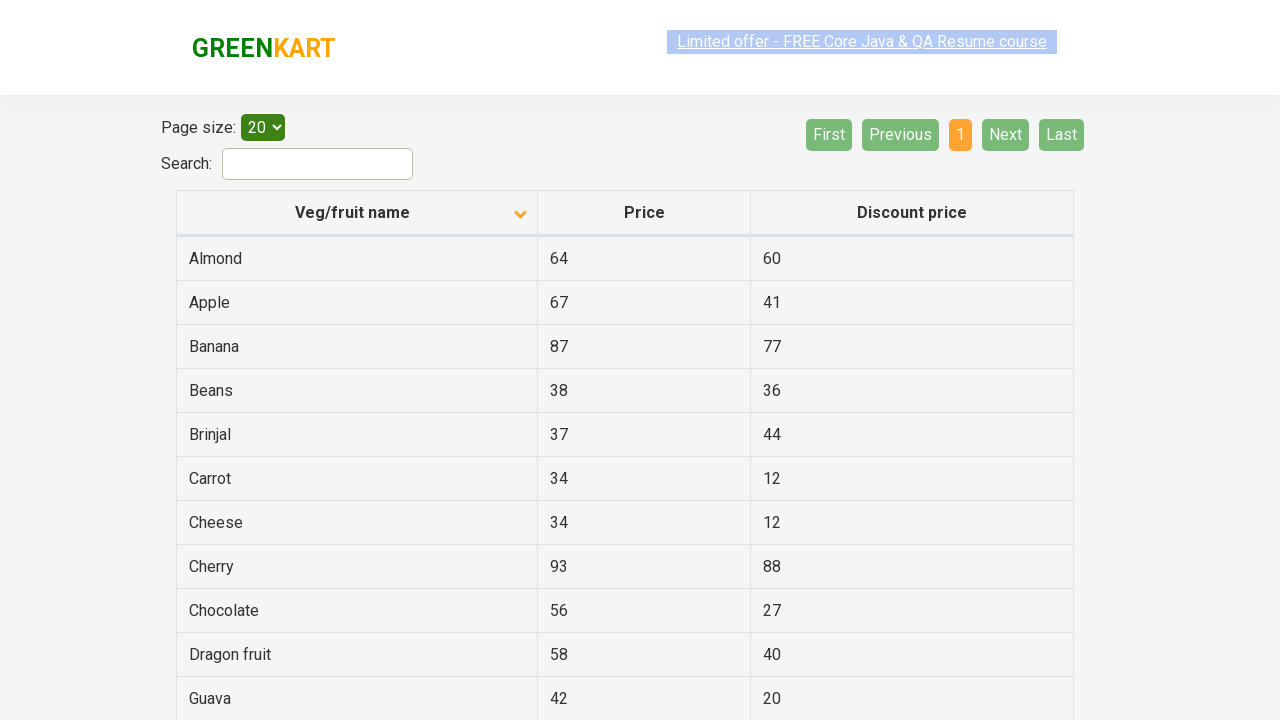

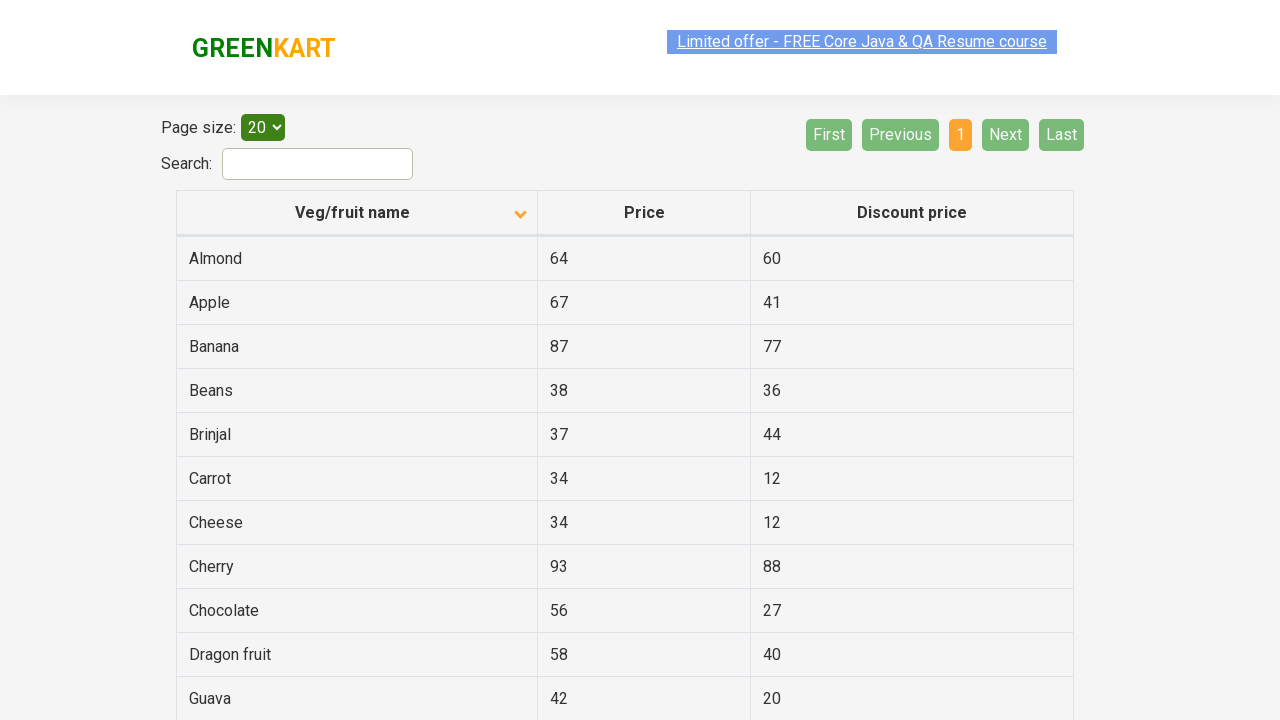